Sets localStorage with test data, refreshes the page, and verifies that registered people are displayed in the list

Starting URL: https://tc-1-final-parte1.vercel.app/tabelaCadastro.html

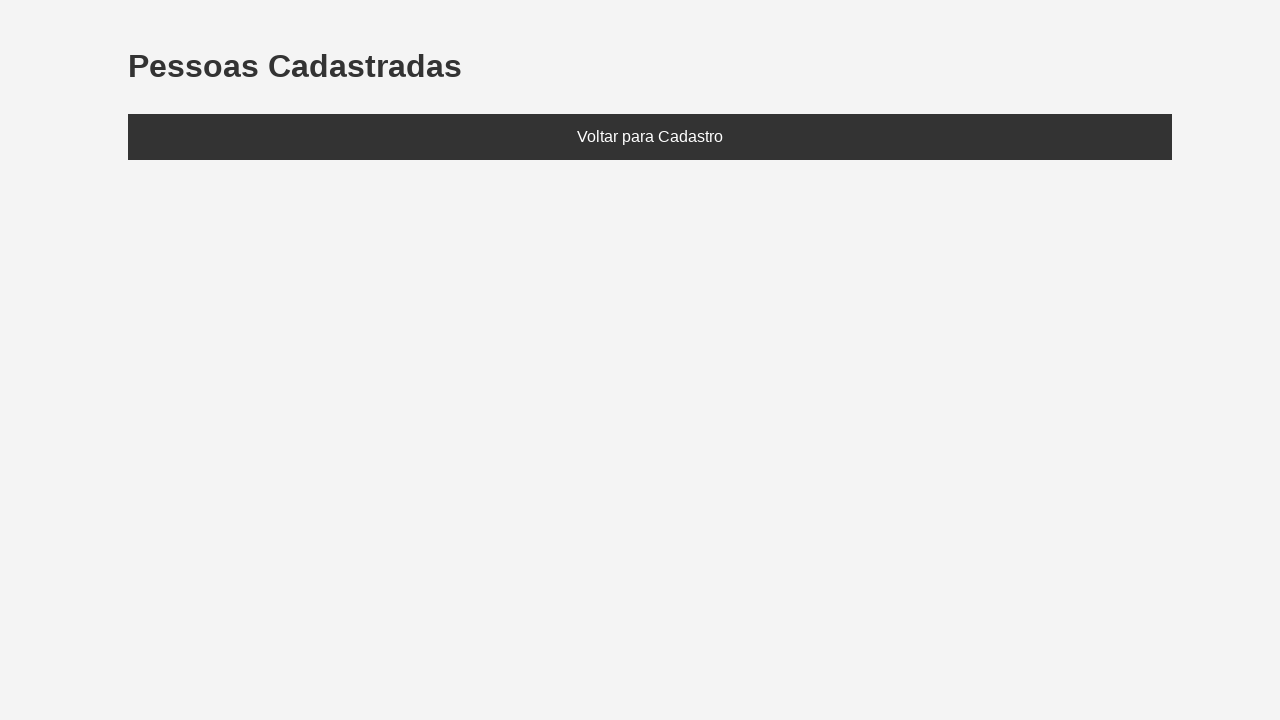

Set localStorage with test data containing João (25) and Maria (30)
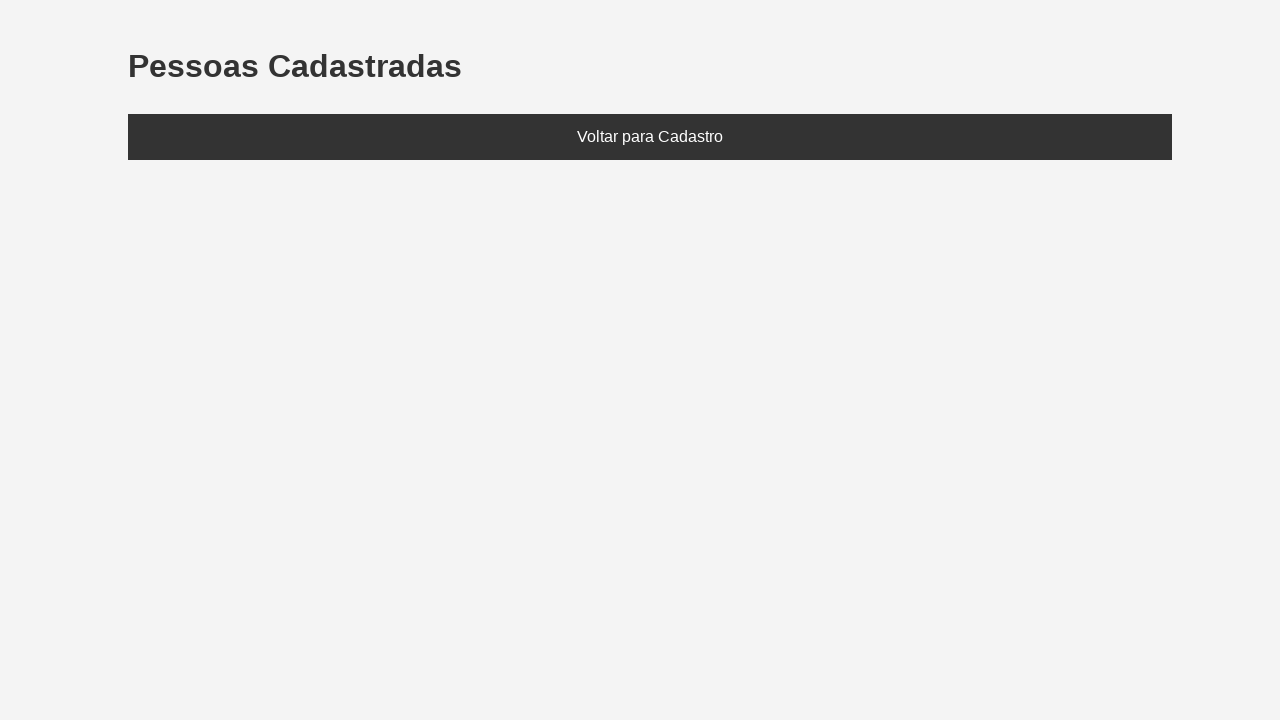

Refreshed page to load localStorage data
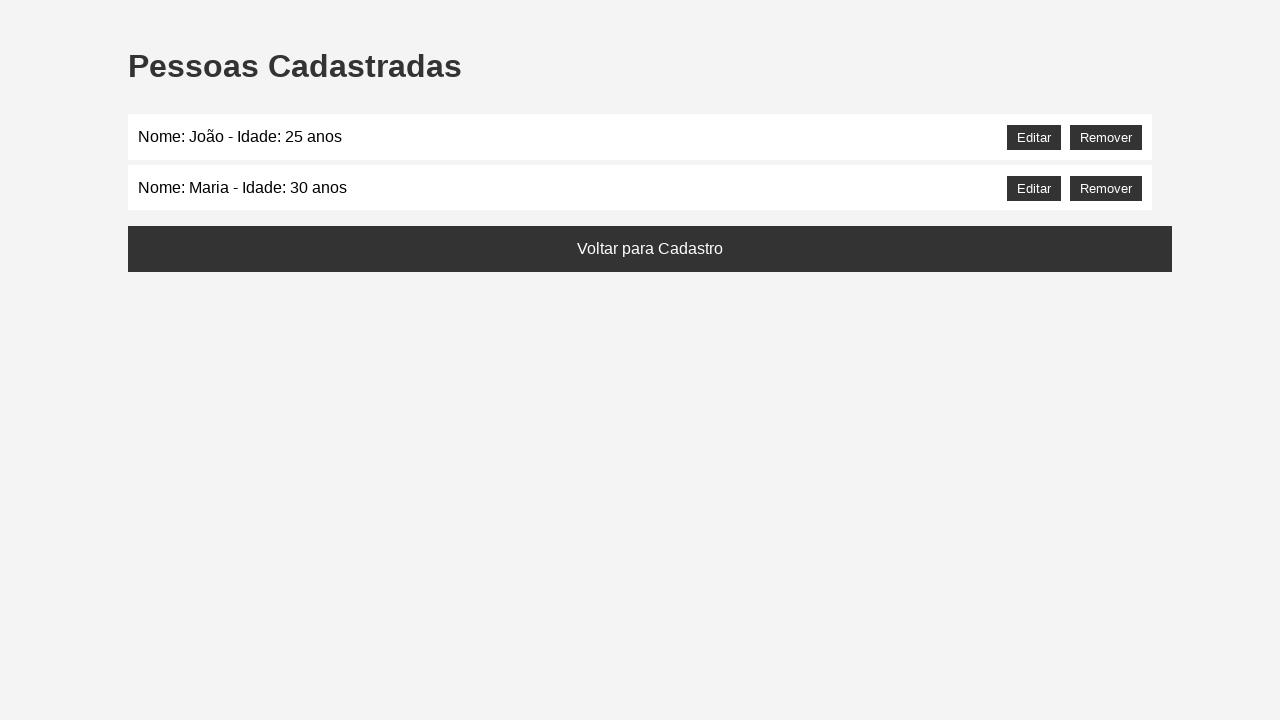

Located the people list element (#listaPessoas)
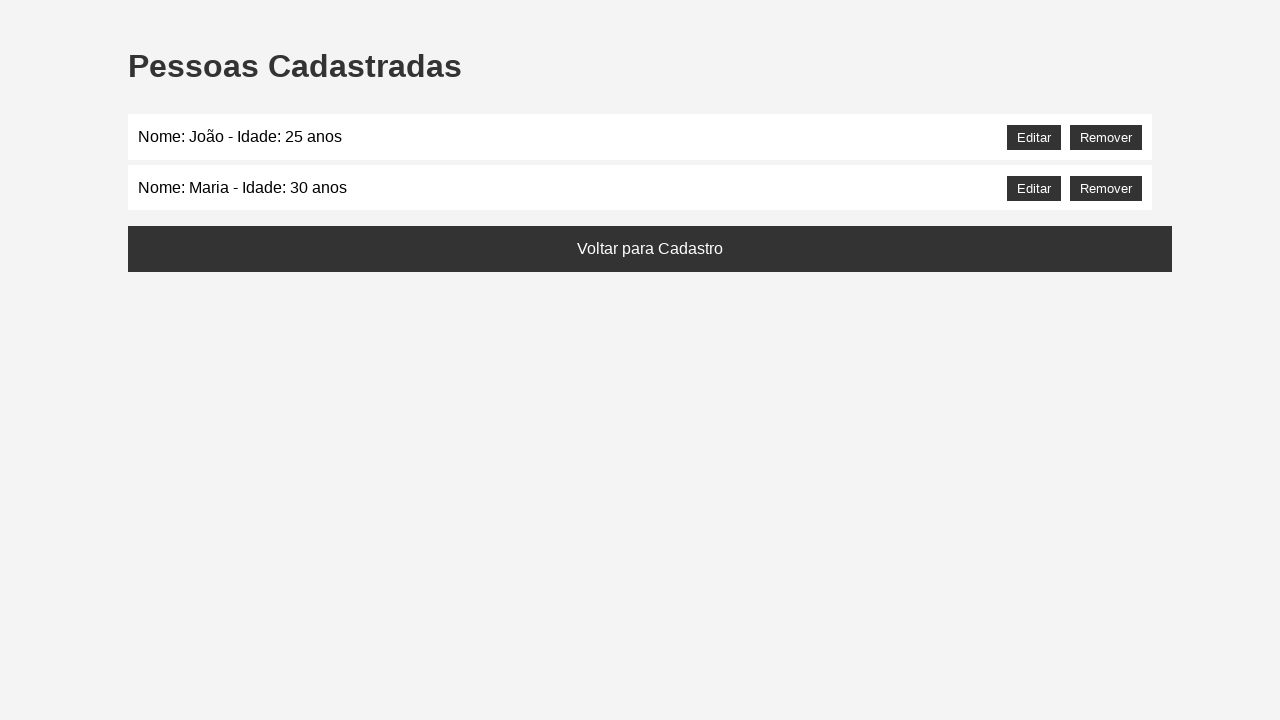

Retrieved text content from the people list
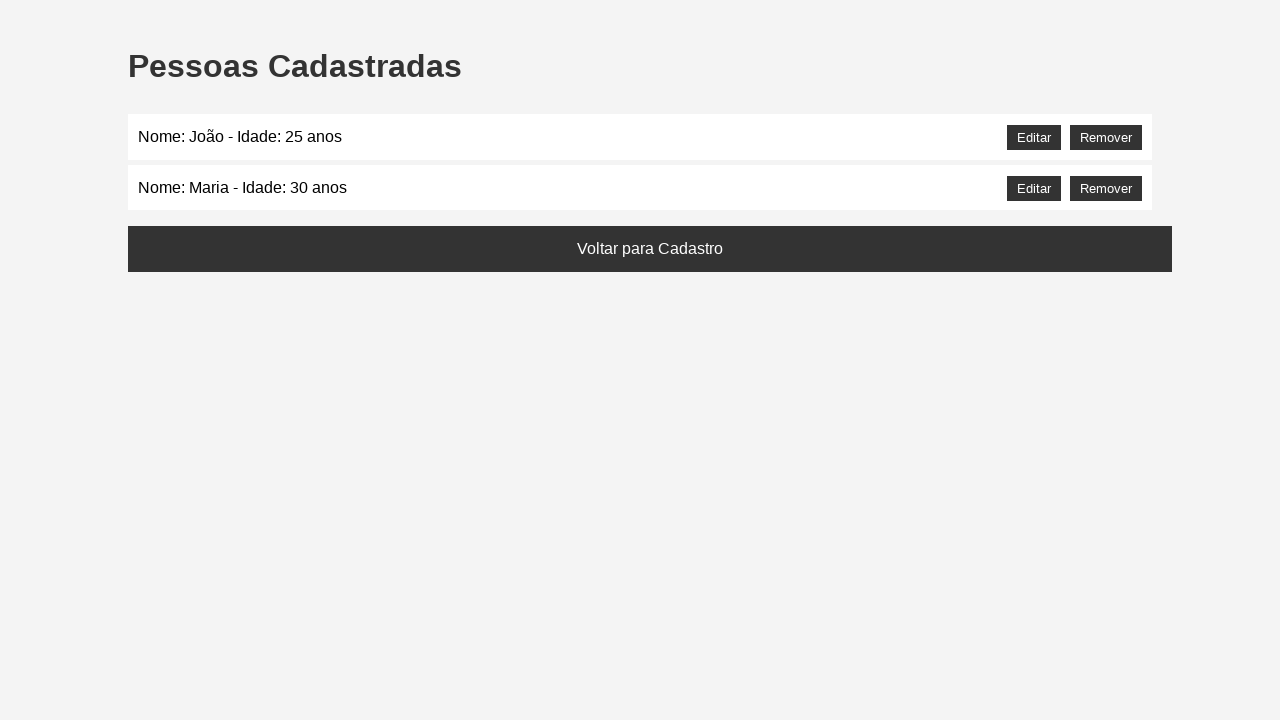

Verified that 'João' is displayed in the people list
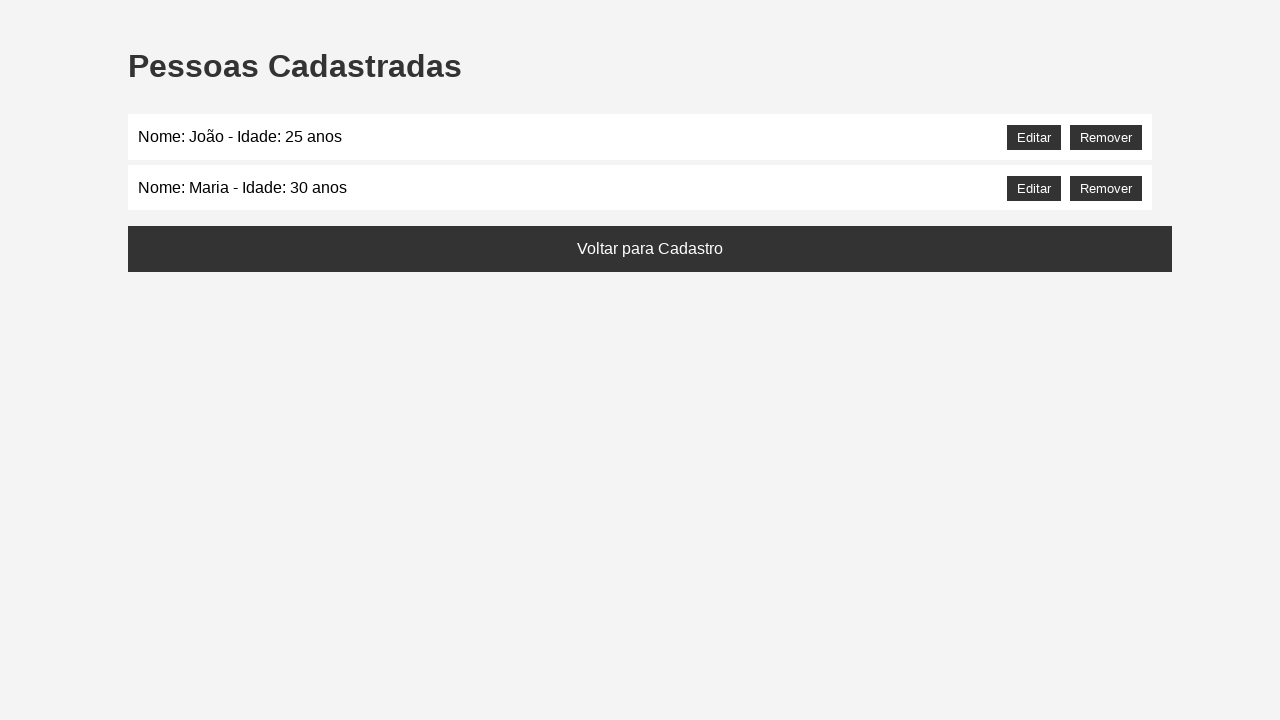

Verified that 'Maria' is displayed in the people list
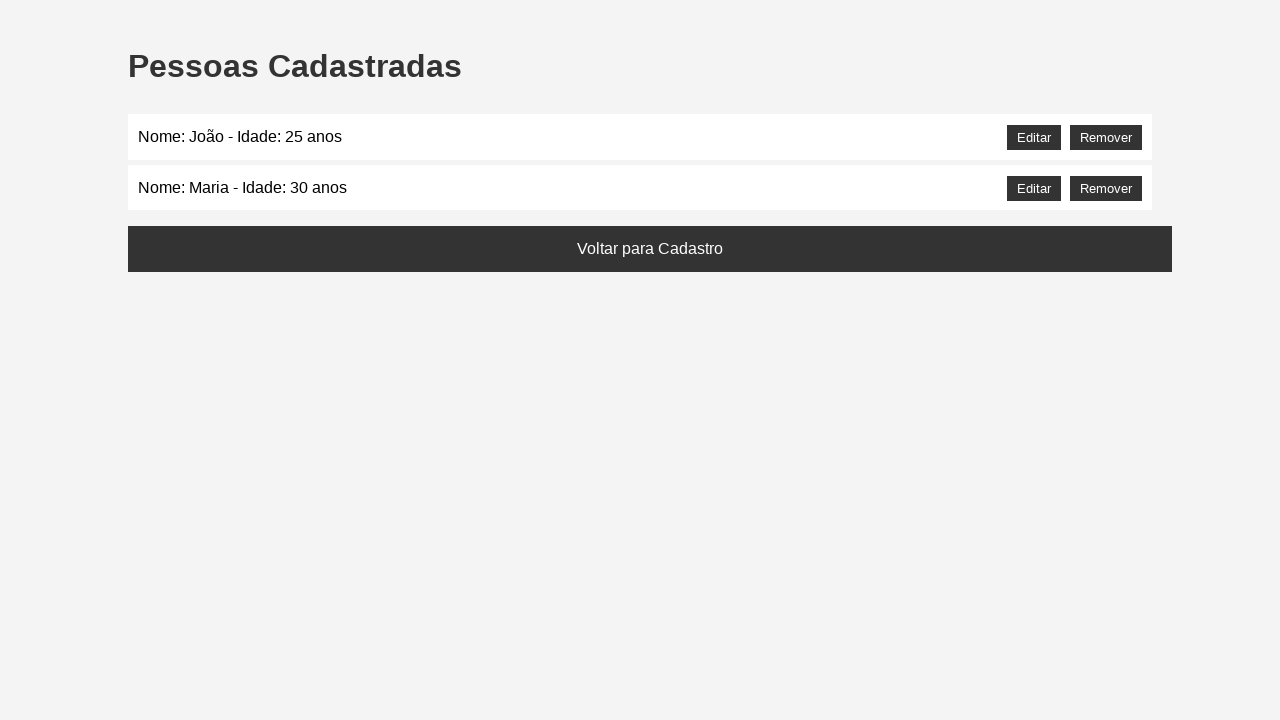

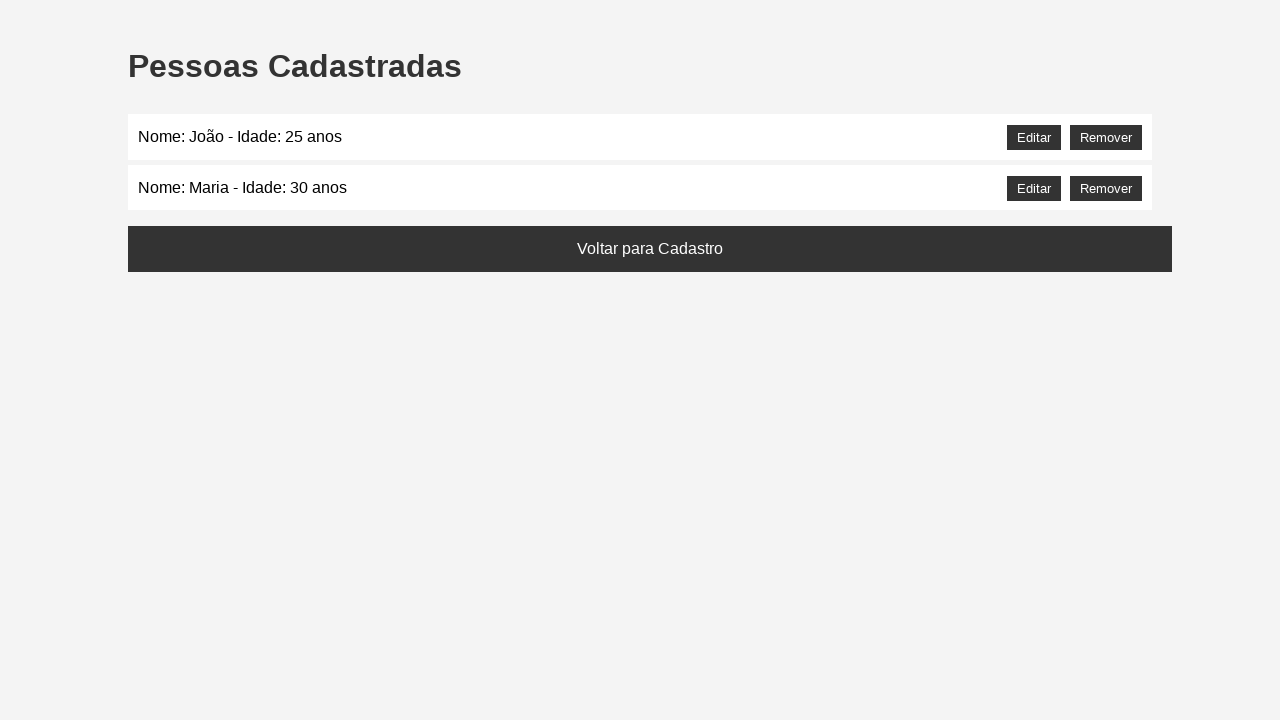